Tests a registration form by filling in personal details (first name, last name, job title), selecting education level, checking preferences, selecting from dropdown, picking today's date, and submitting the form.

Starting URL: https://formy-project.herokuapp.com/form

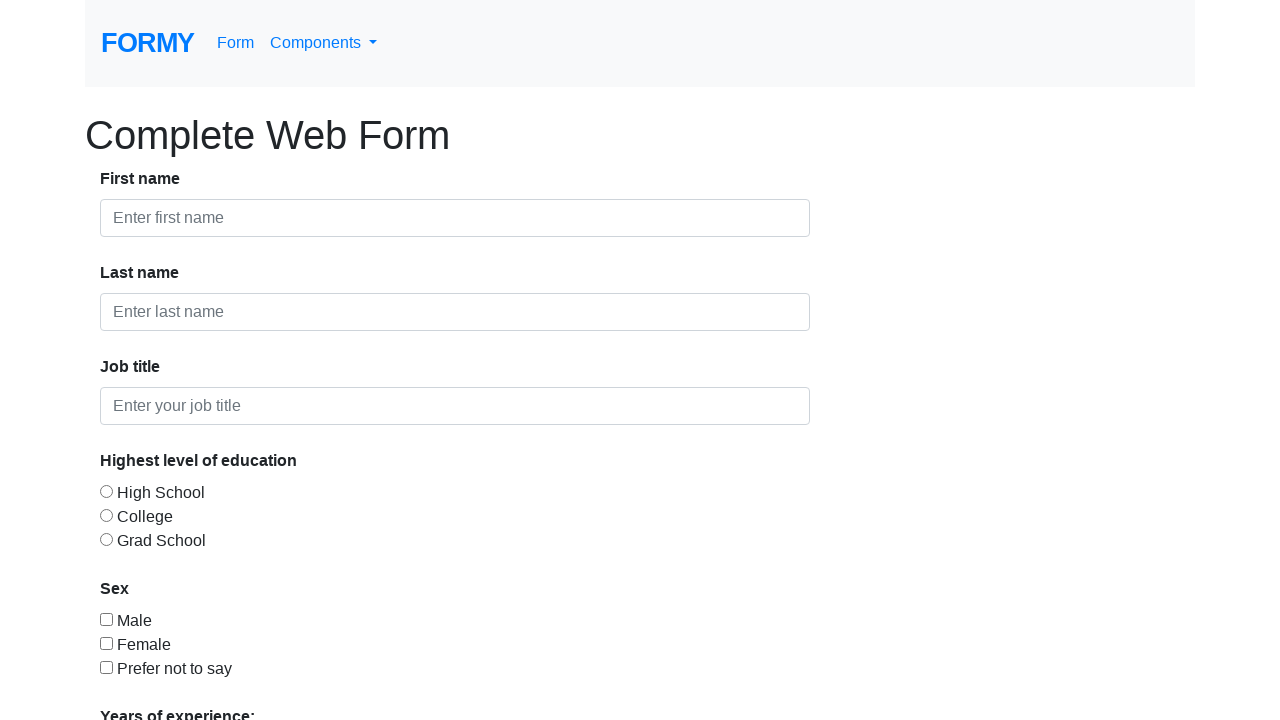

Filled first name field with 'Ravi' on #first-name
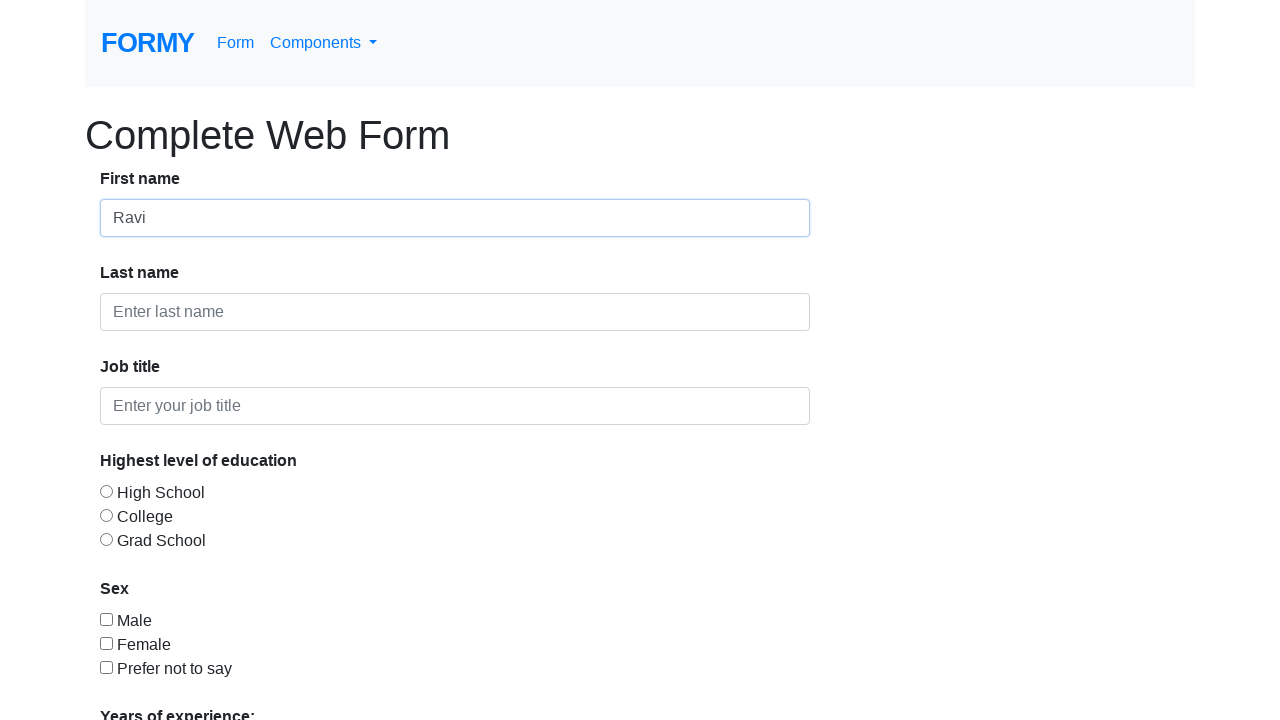

Filled last name field with 'Gajul' on #last-name
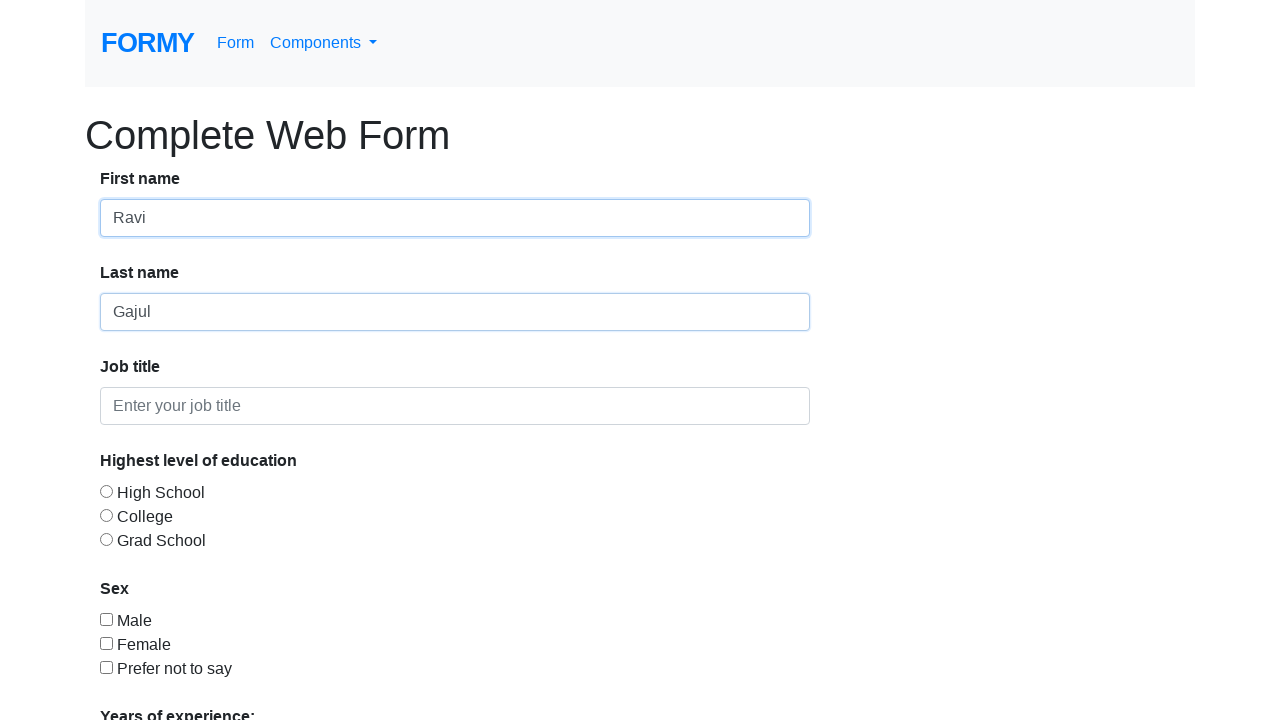

Filled job title field with 'Principal SDET' on input#job-title
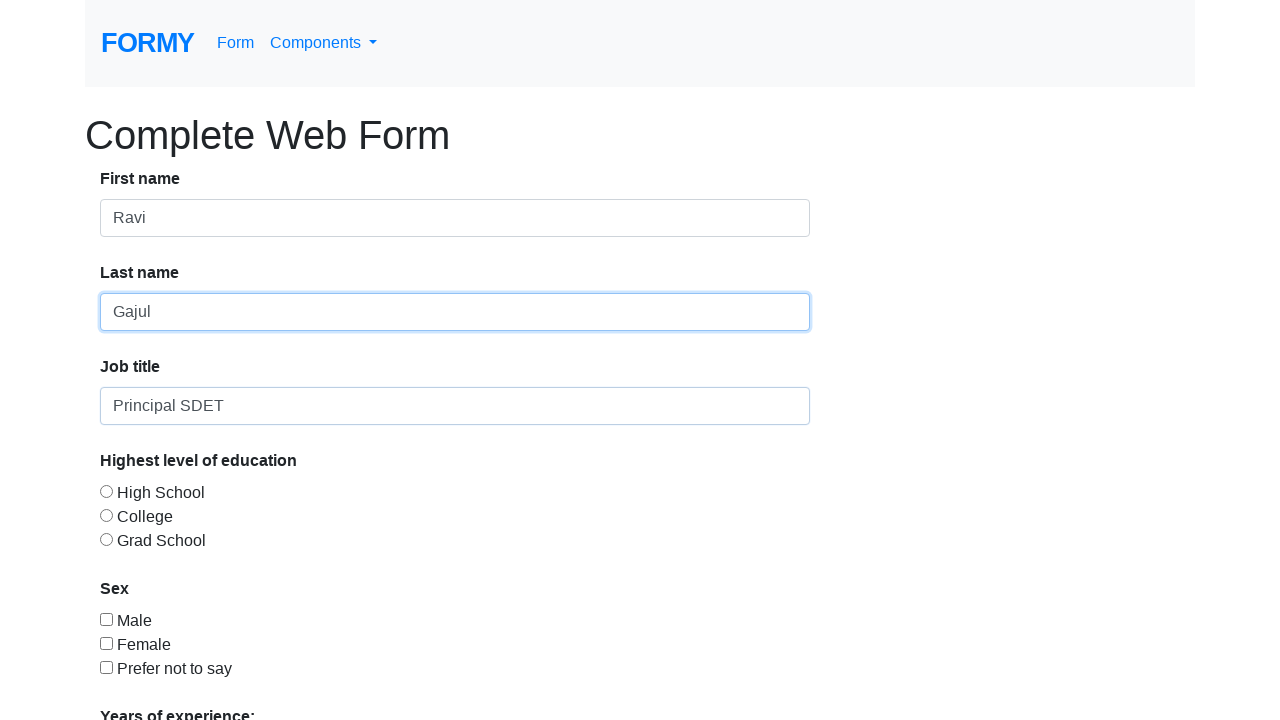

Selected 'High School' education level at (106, 491) on input#radio-button-1
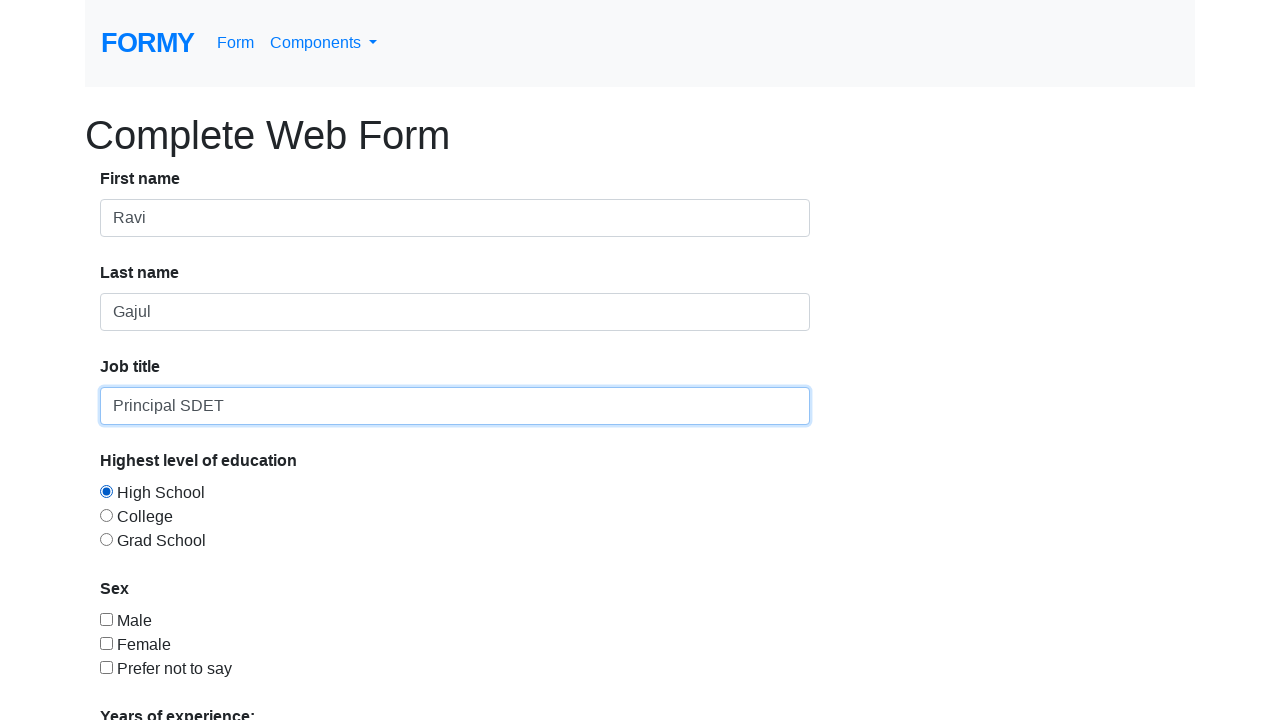

Checked preference checkbox at (106, 667) on #checkbox-3
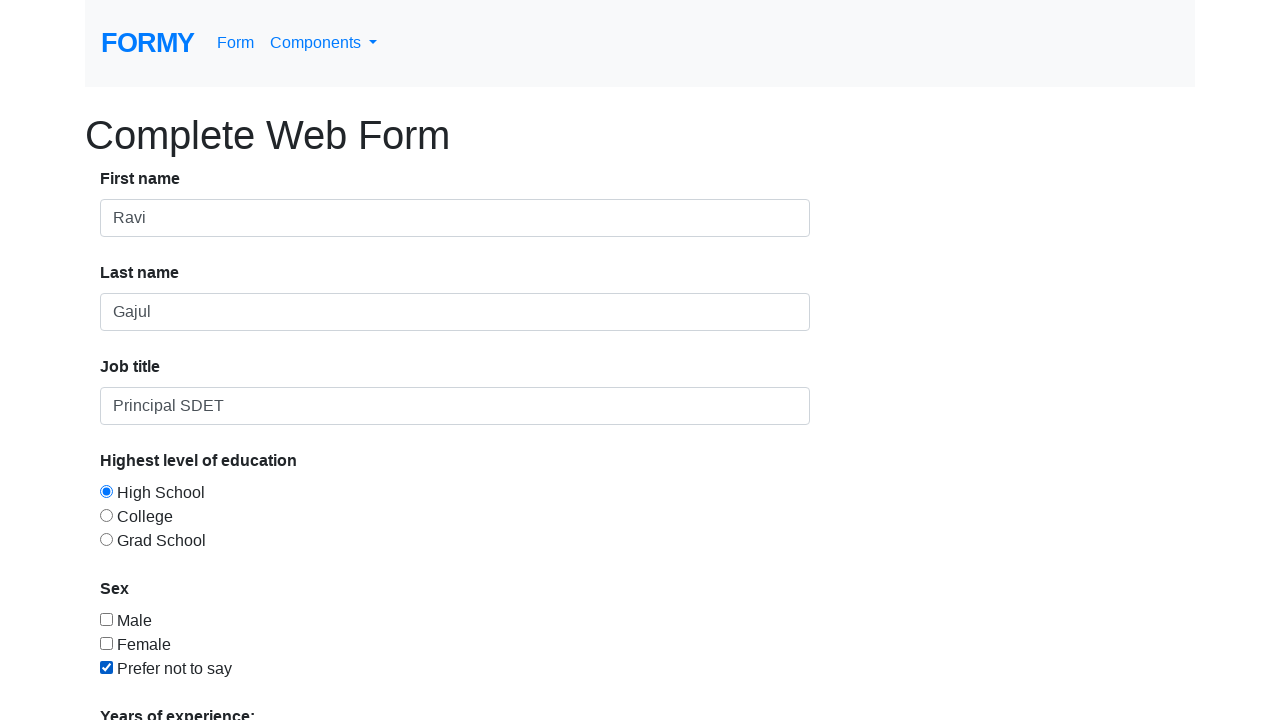

Selected '2-4' from dropdown menu on #select-menu
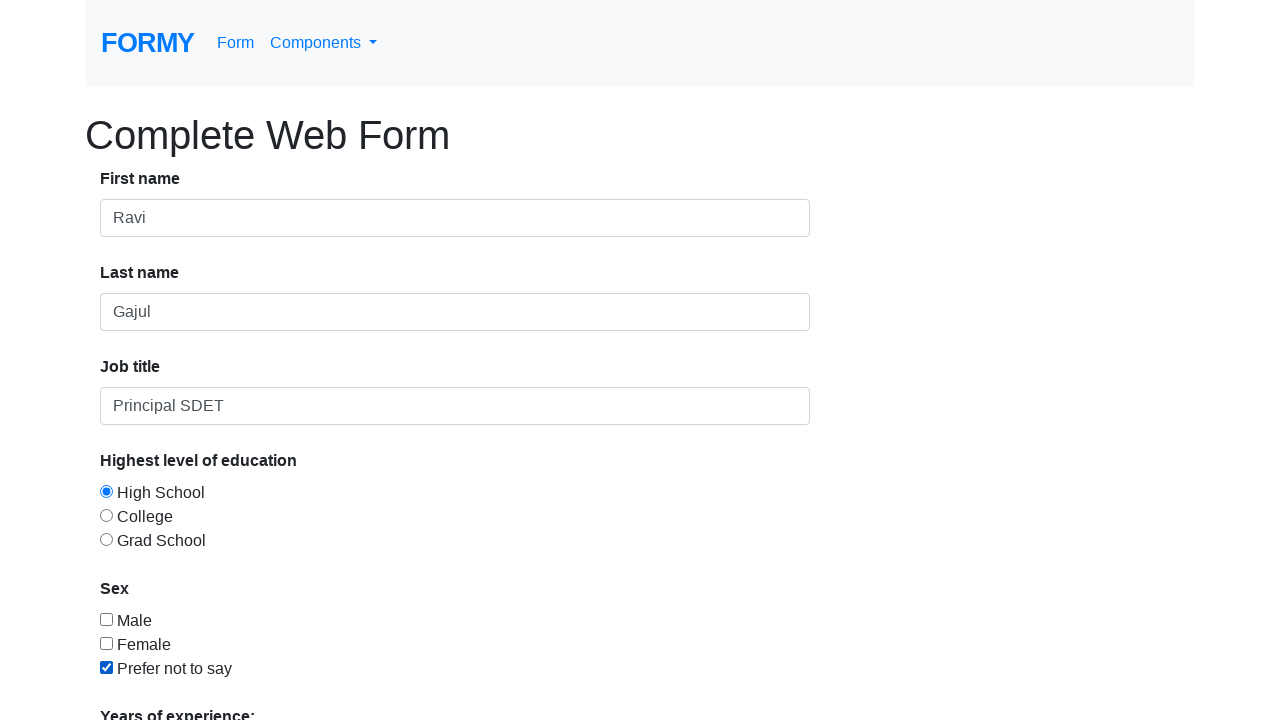

Opened datepicker at (270, 613) on #datepicker
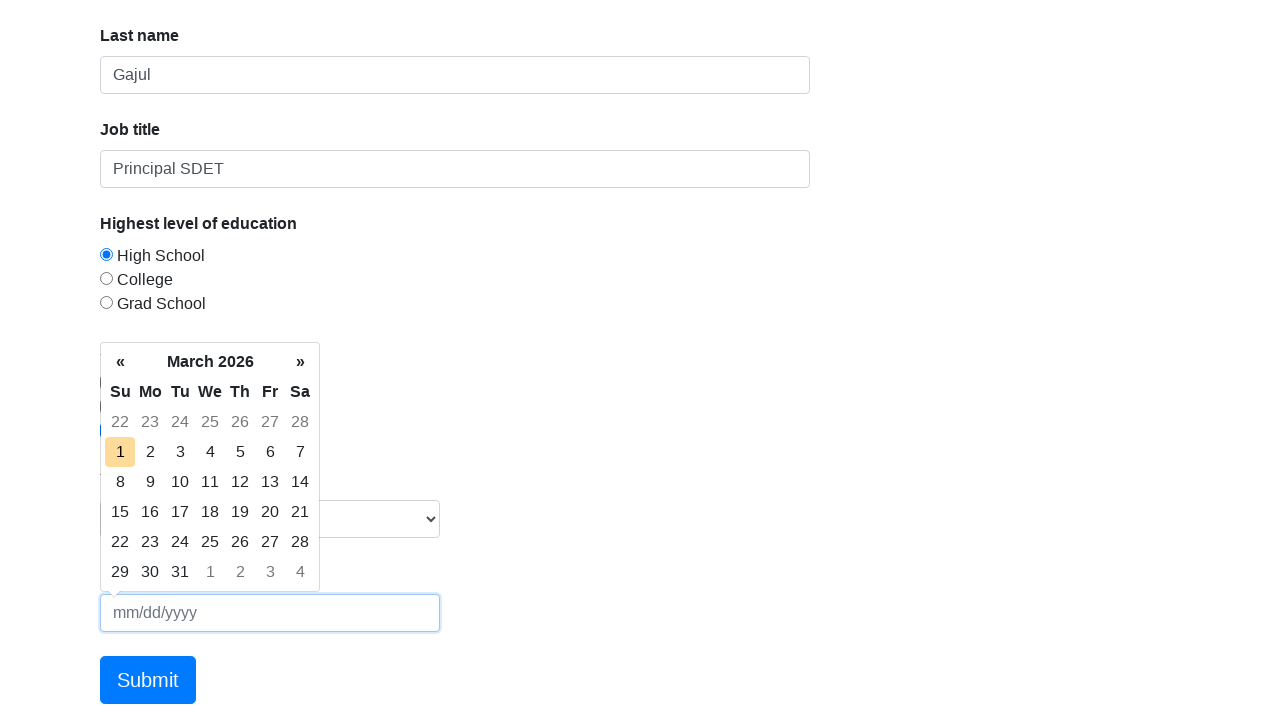

Selected today's date from calendar at (120, 452) on td.today.day
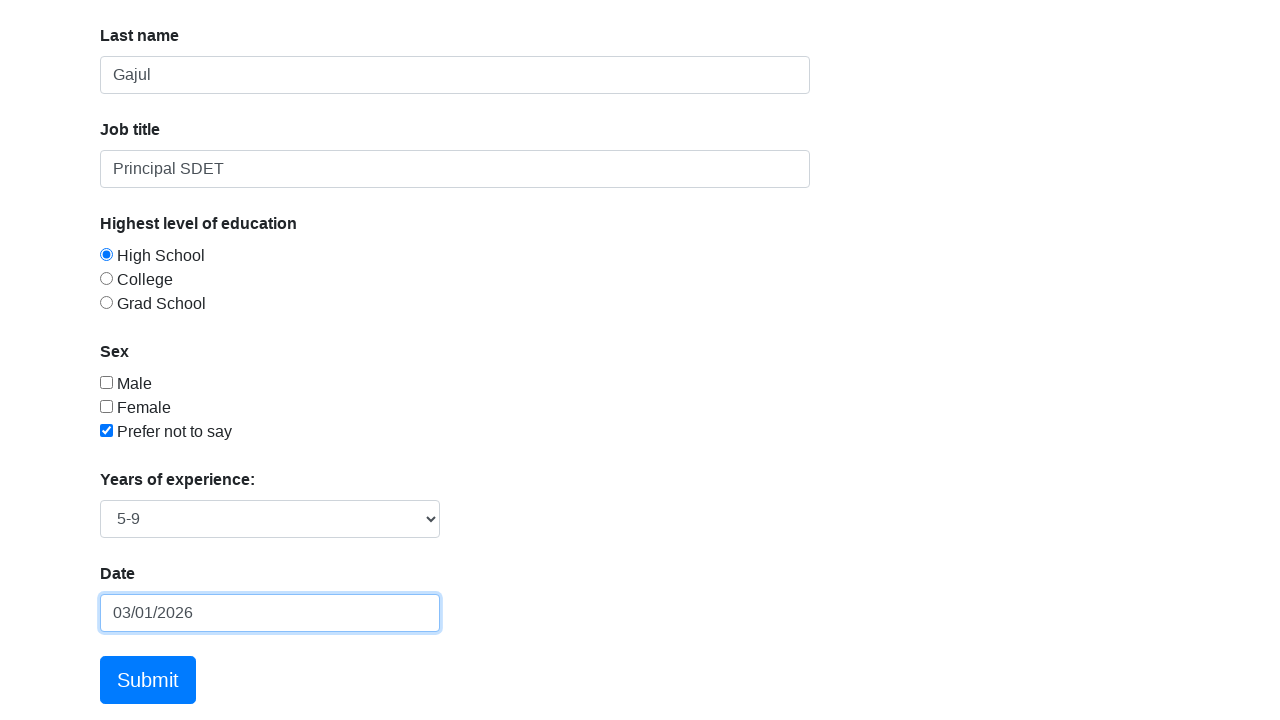

Clicked Submit button to submit the form at (148, 680) on a:text('Submit')
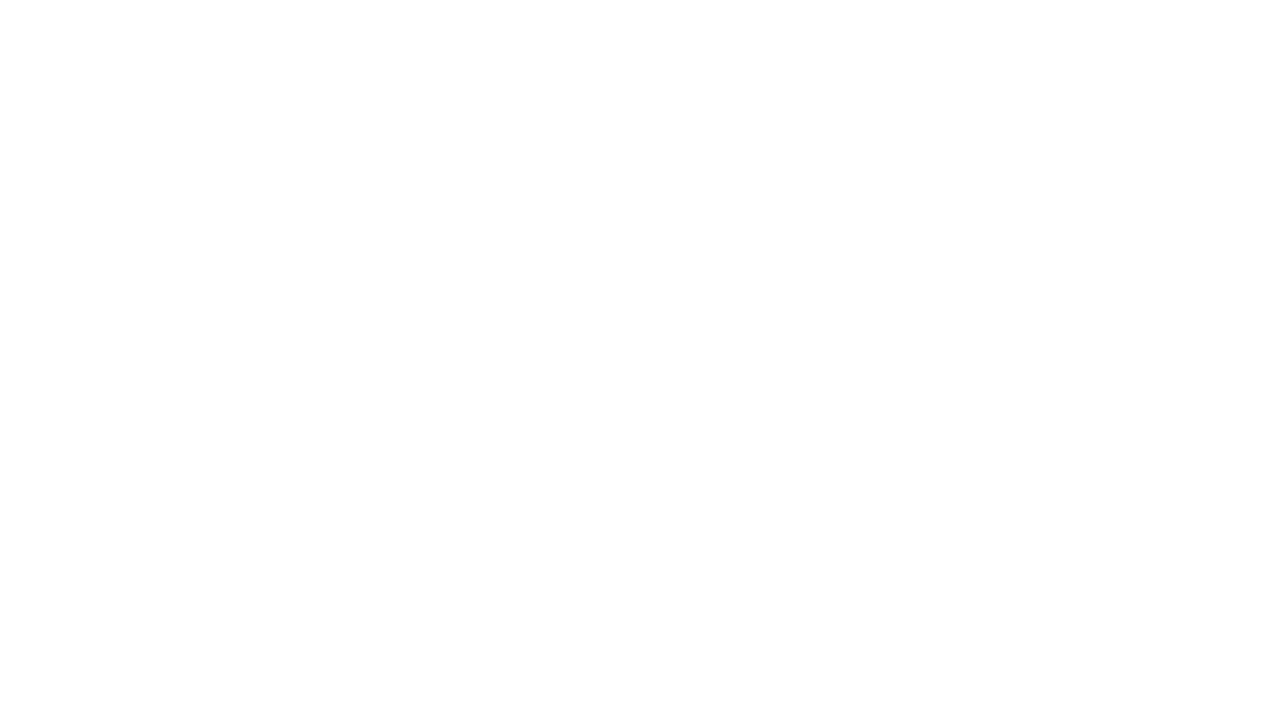

Success message appeared confirming form submission
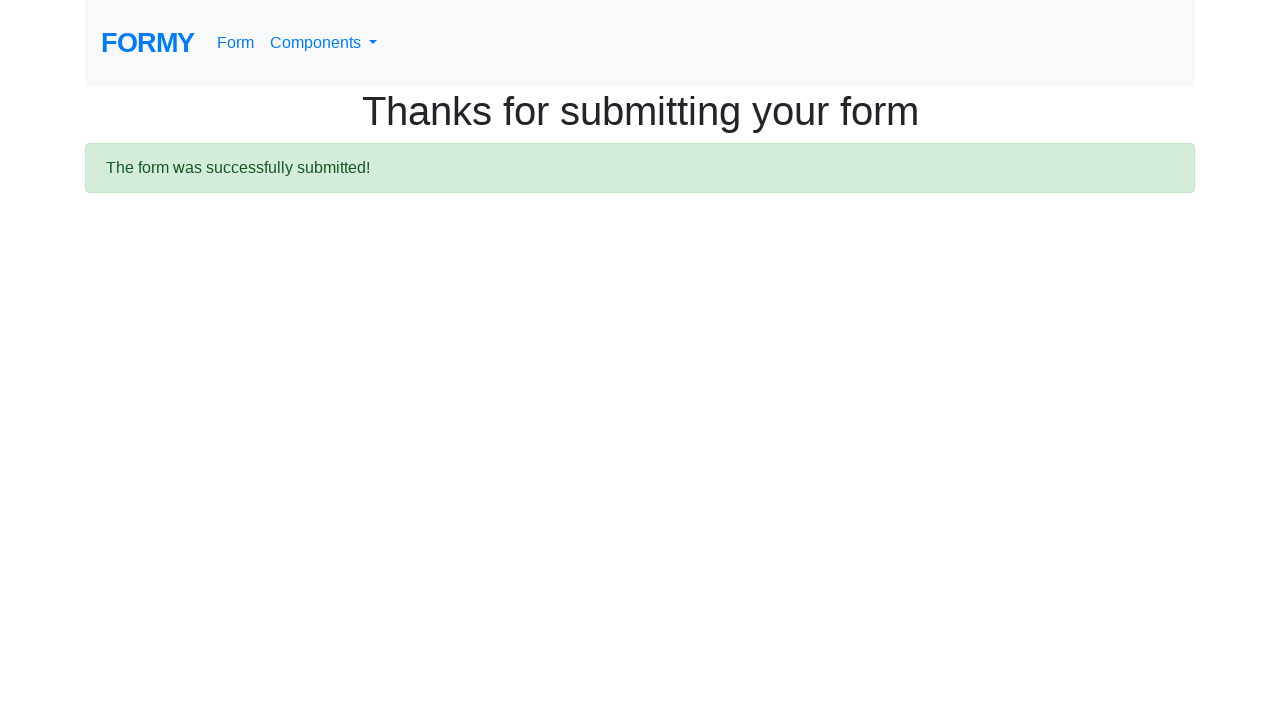

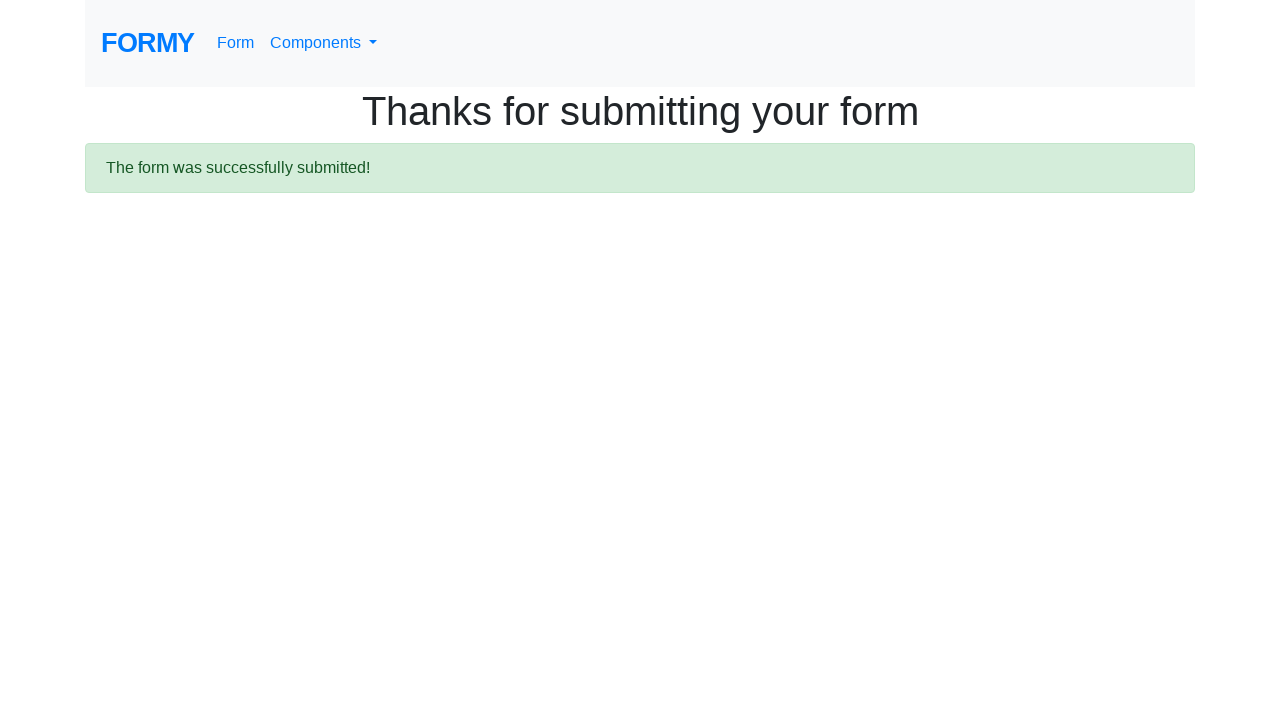